Tests dynamic UI controls by clicking a checkbox, removing it via a button, then enabling a disabled input field and verifying the state changes.

Starting URL: http://the-internet.herokuapp.com/dynamic_controls

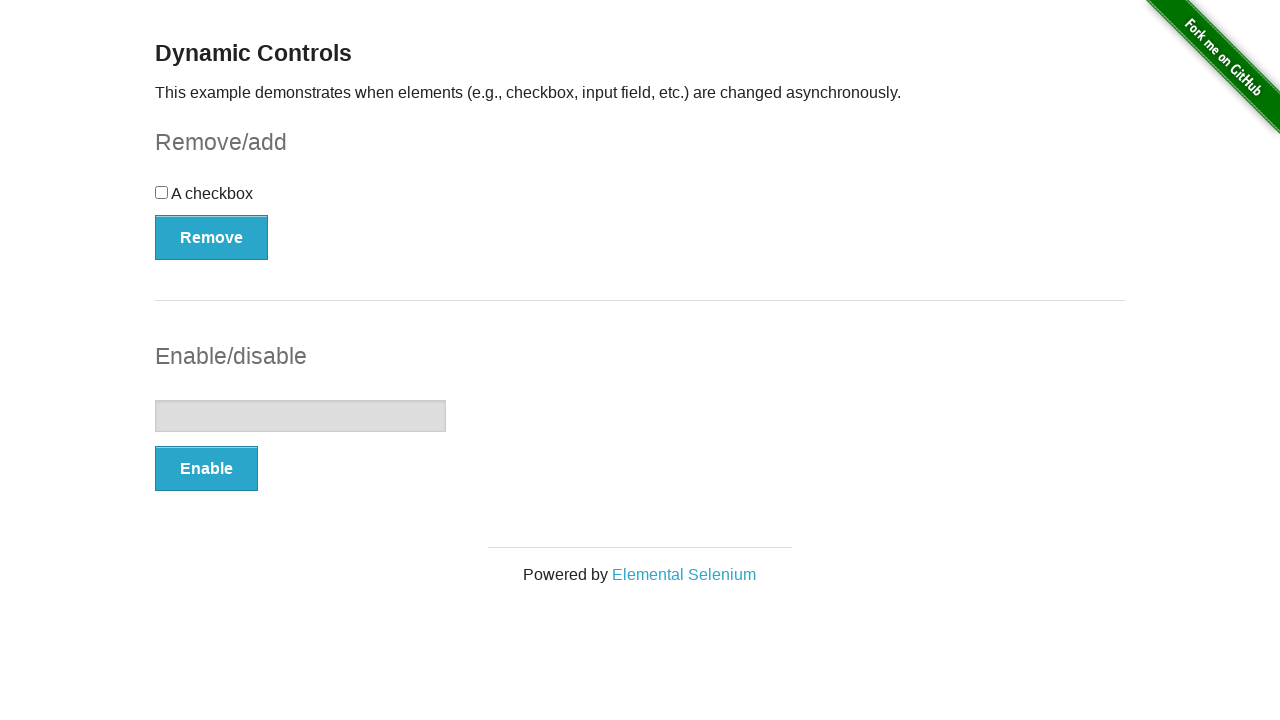

Clicked the checkbox at (162, 192) on form div input[type='checkbox']
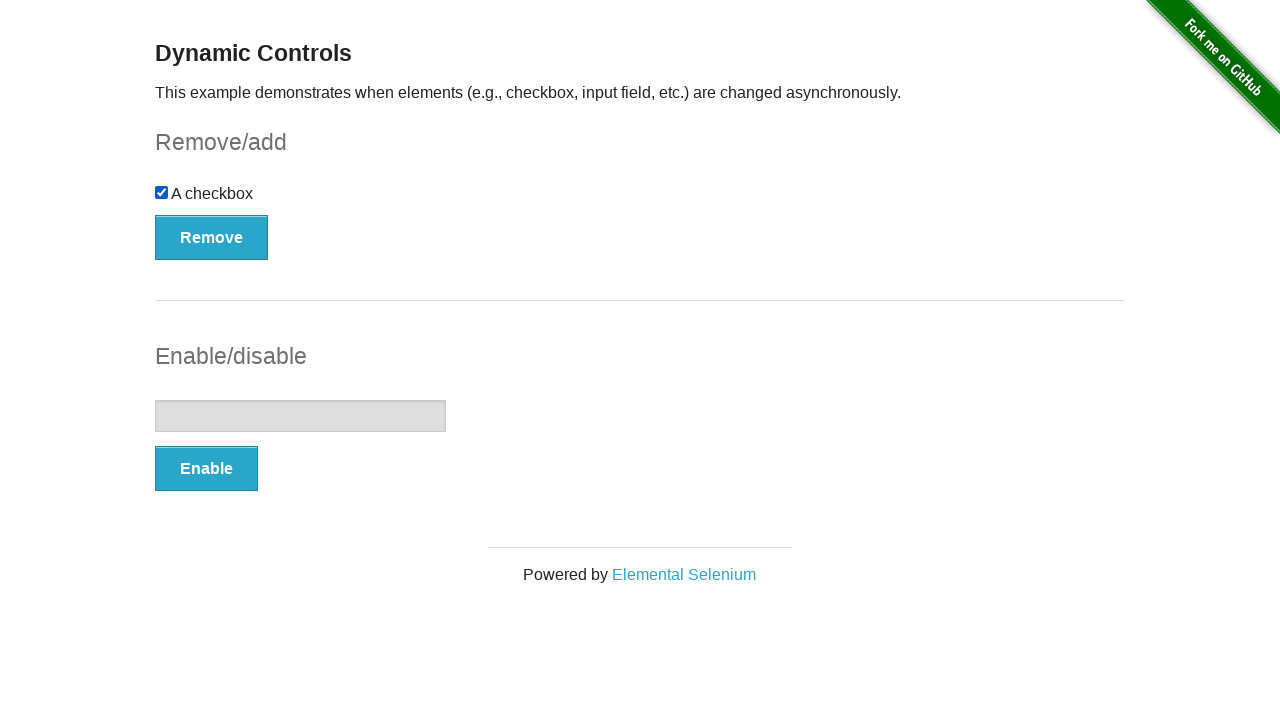

Clicked the Remove button to delete the checkbox at (212, 237) on form#checkbox-example button
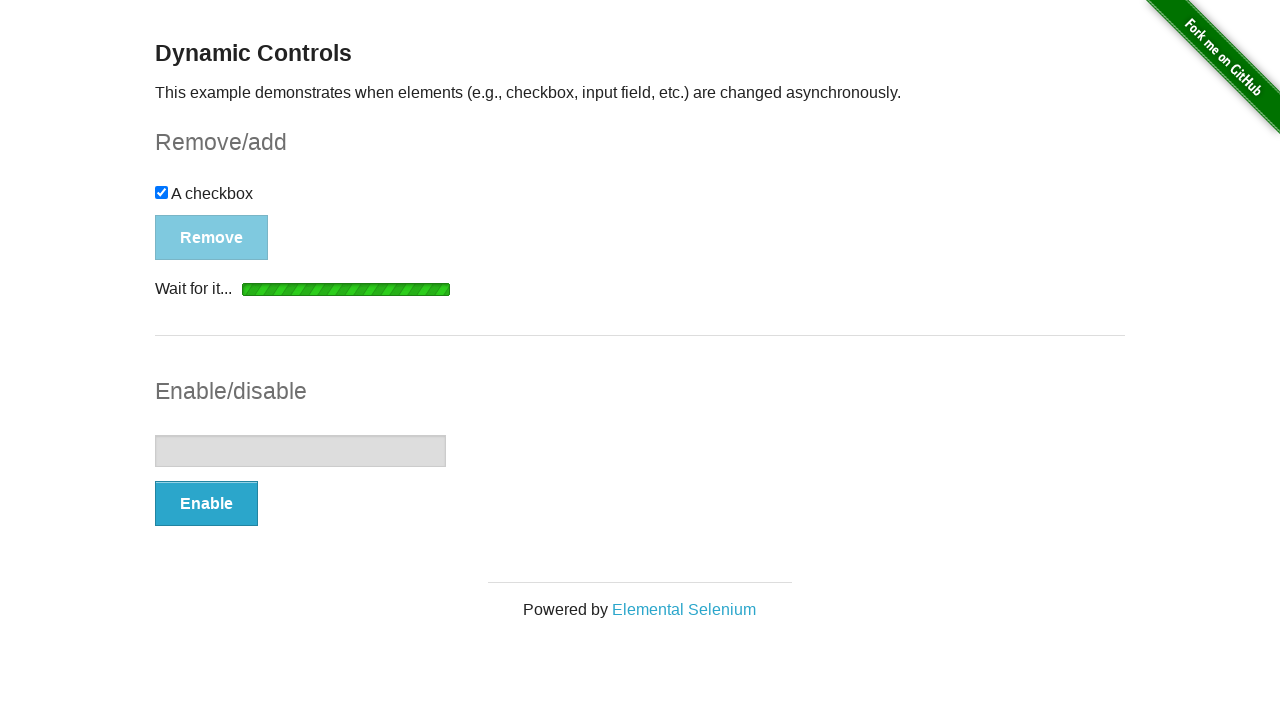

Waited for 'It's gone!' message to appear
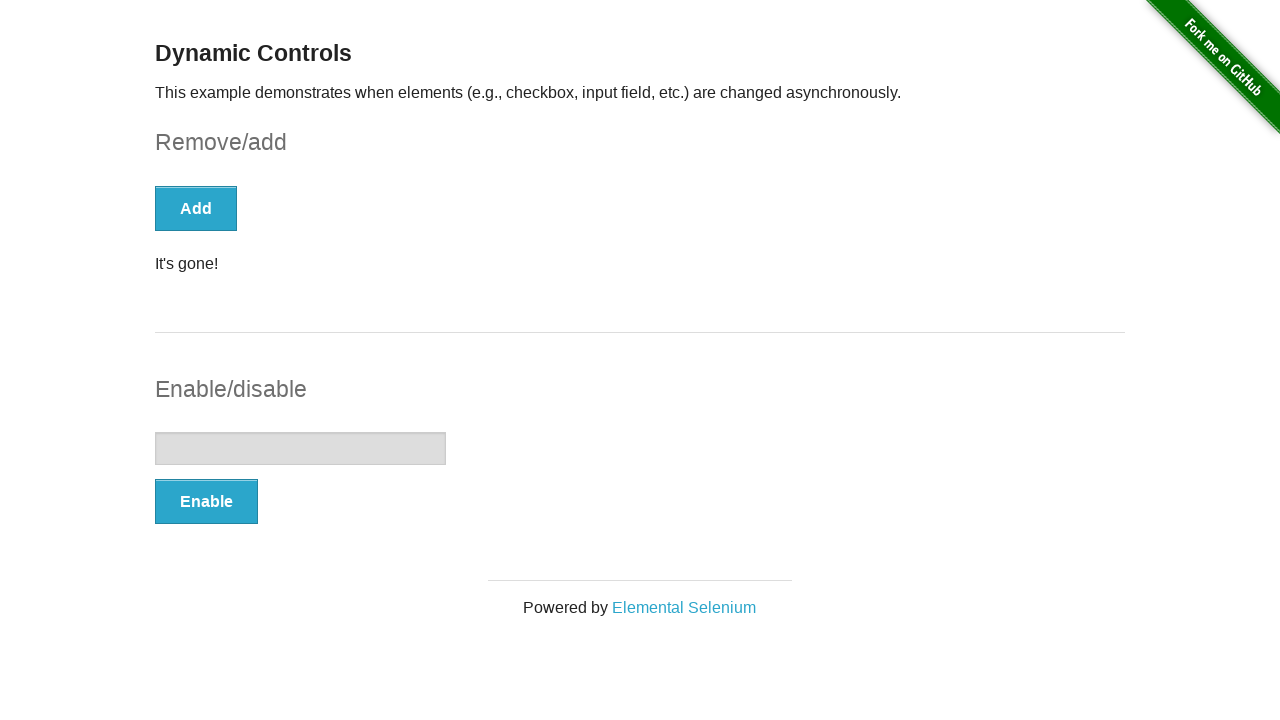

Verified checkbox has disappeared
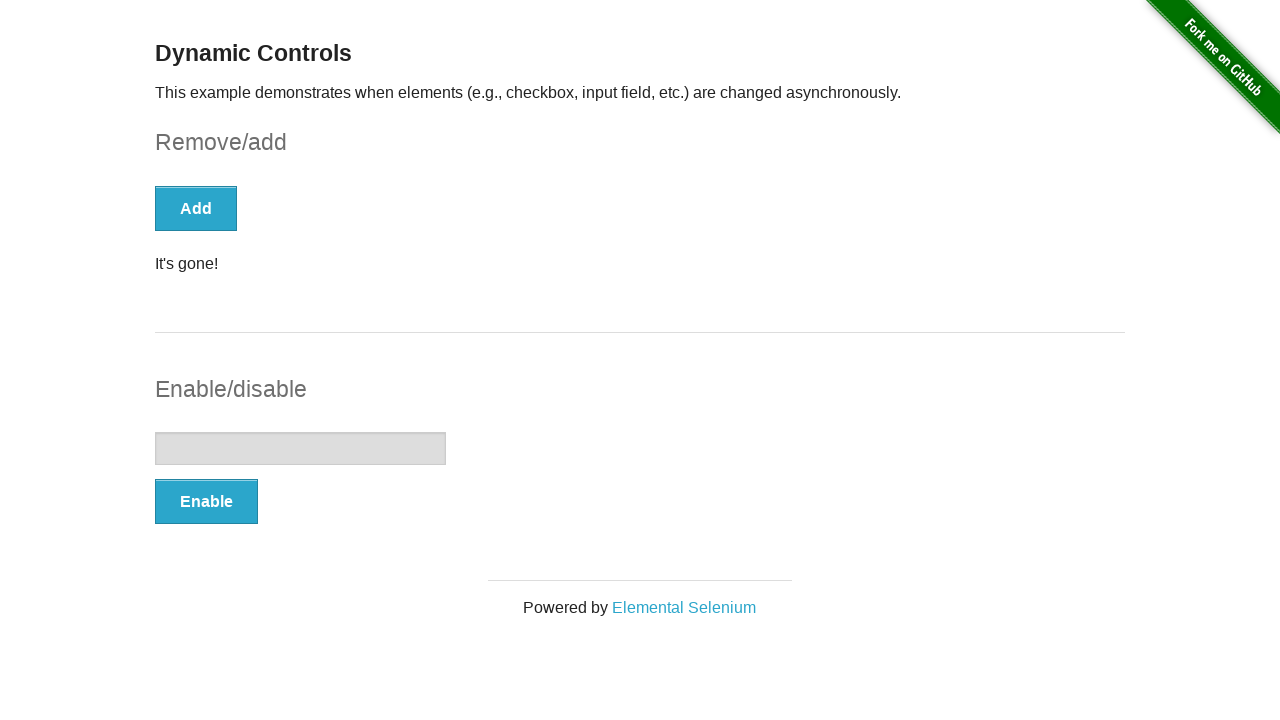

Clicked the Enable button to enable the input field at (206, 501) on form#input-example button
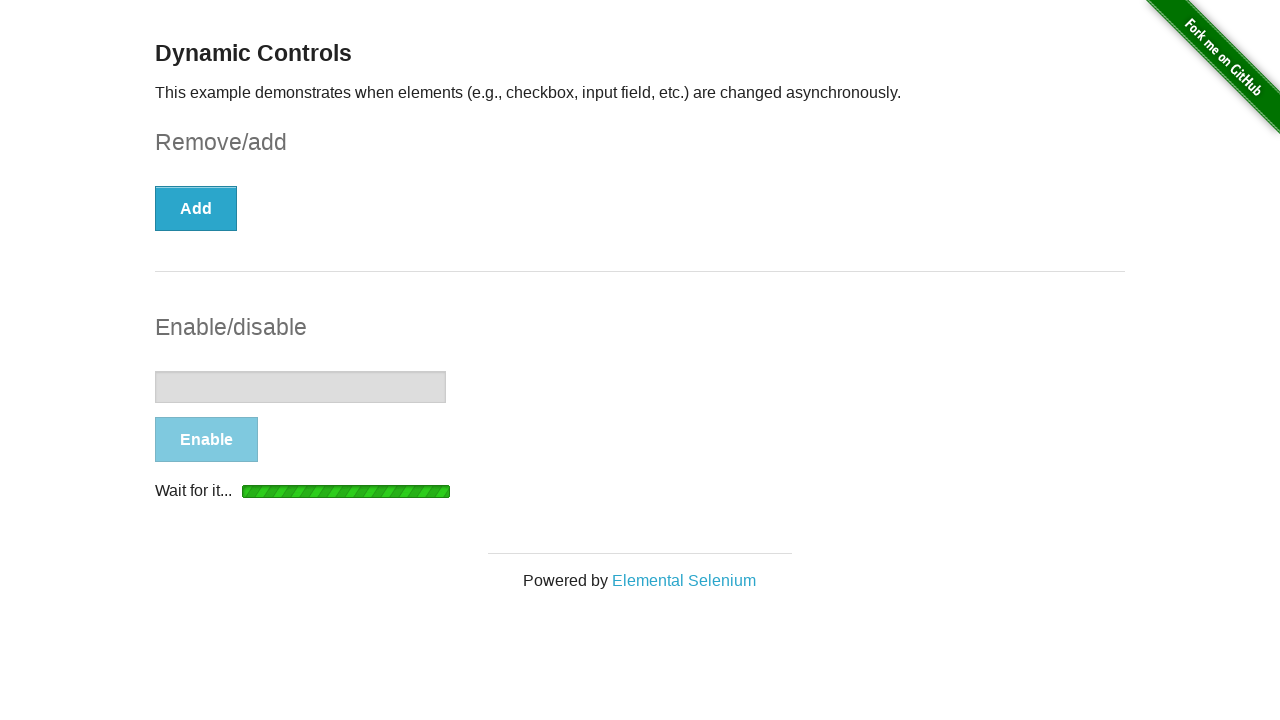

Waited for the input enabled message to appear
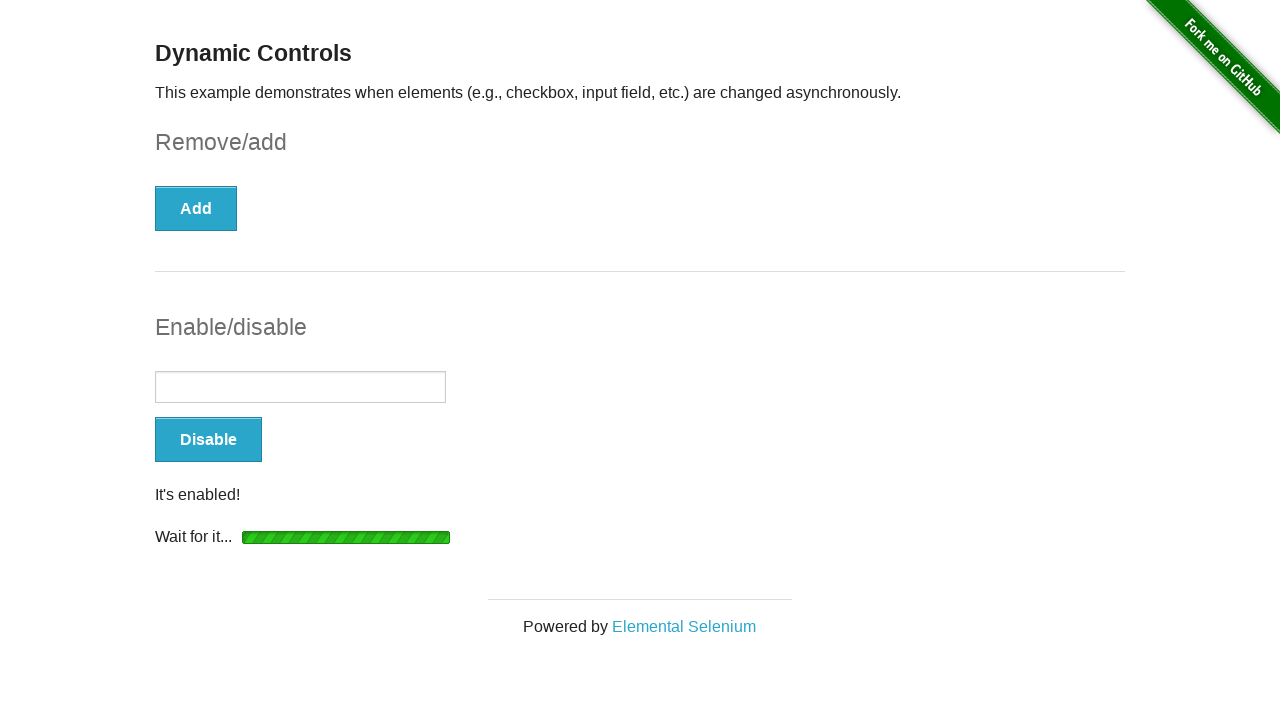

Verified the input field is now enabled and no longer disabled
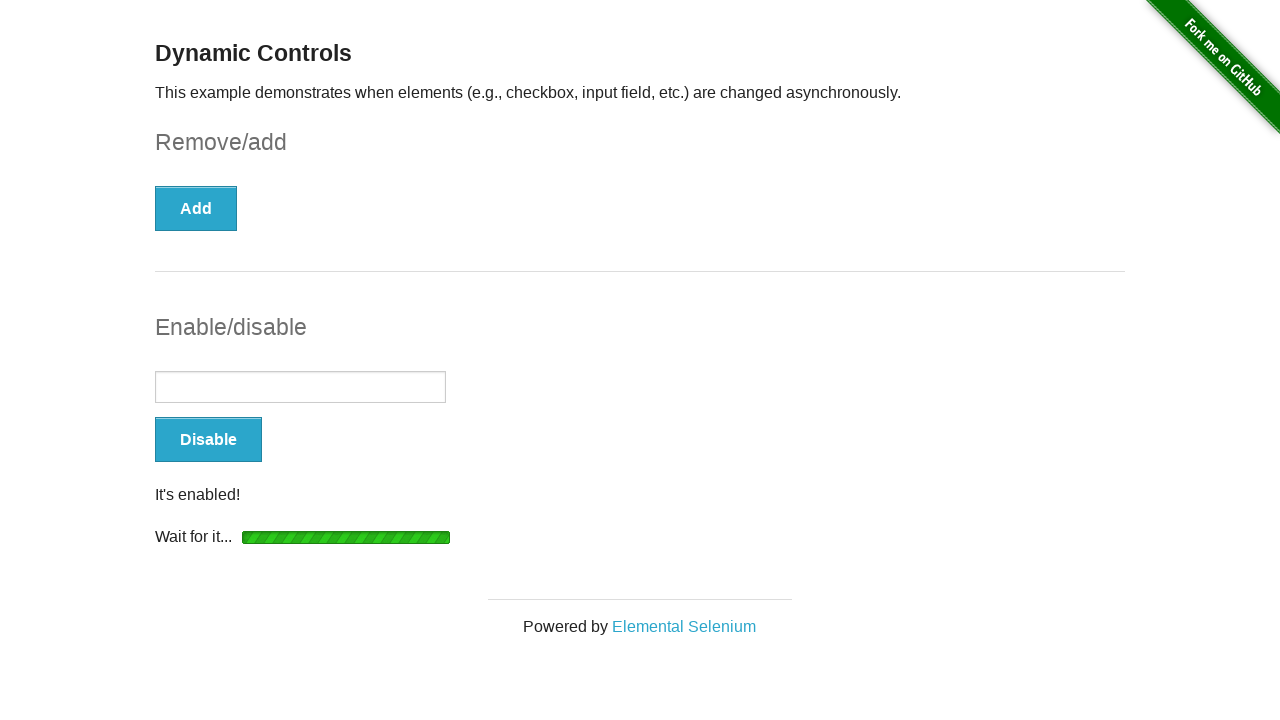

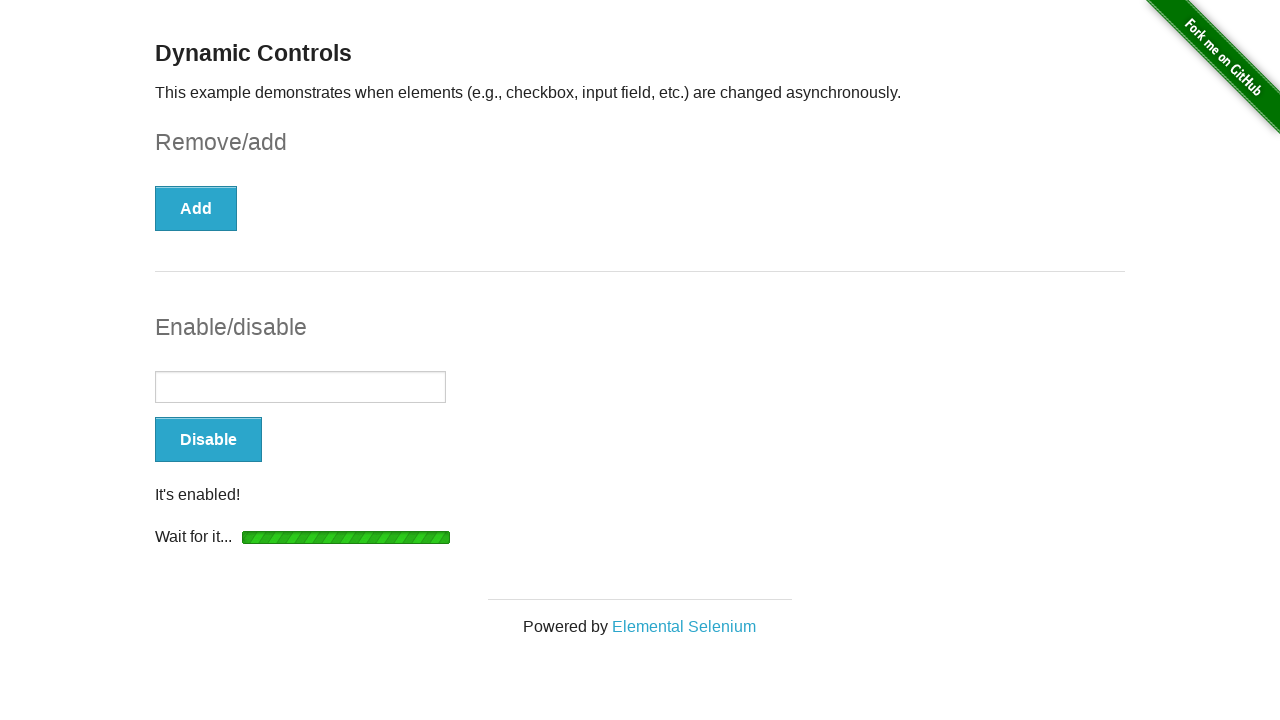